Verifies the subscription section is visible on the homepage by scrolling to the subscription heading and checking its presence.

Starting URL: https://automationexercise.com/

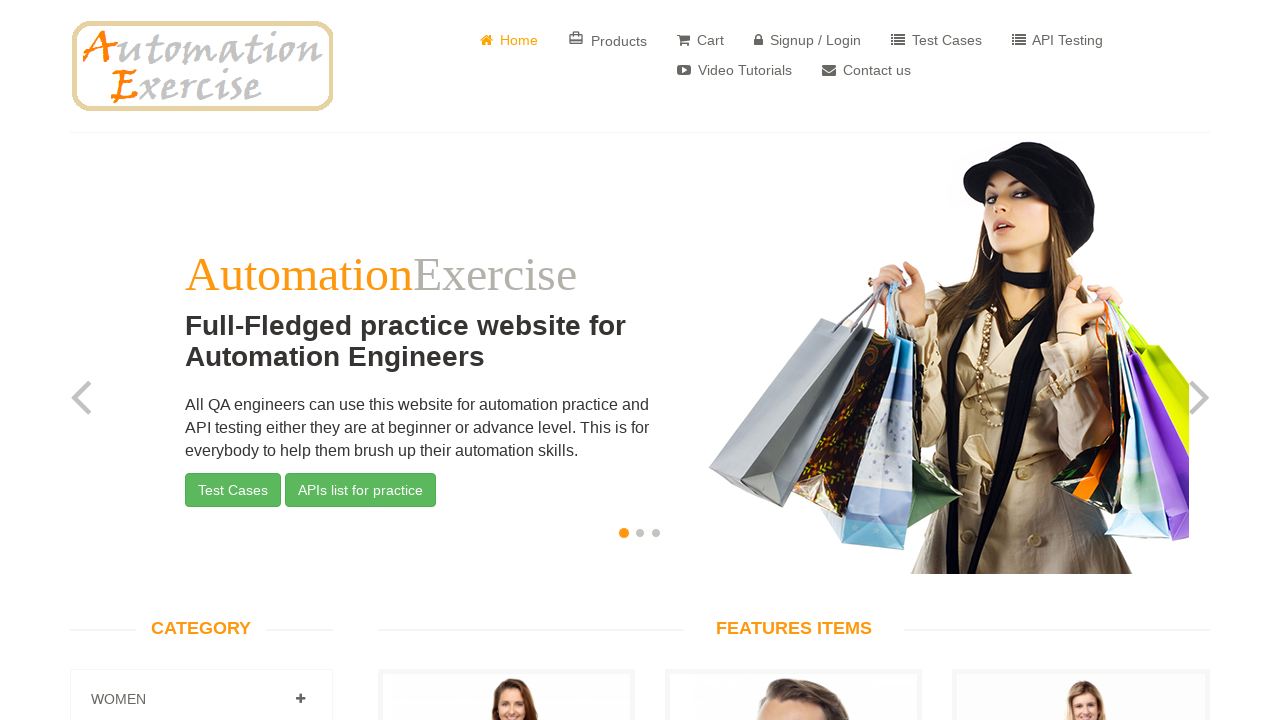

Verified that the page URL contains 'automationexercise.com'
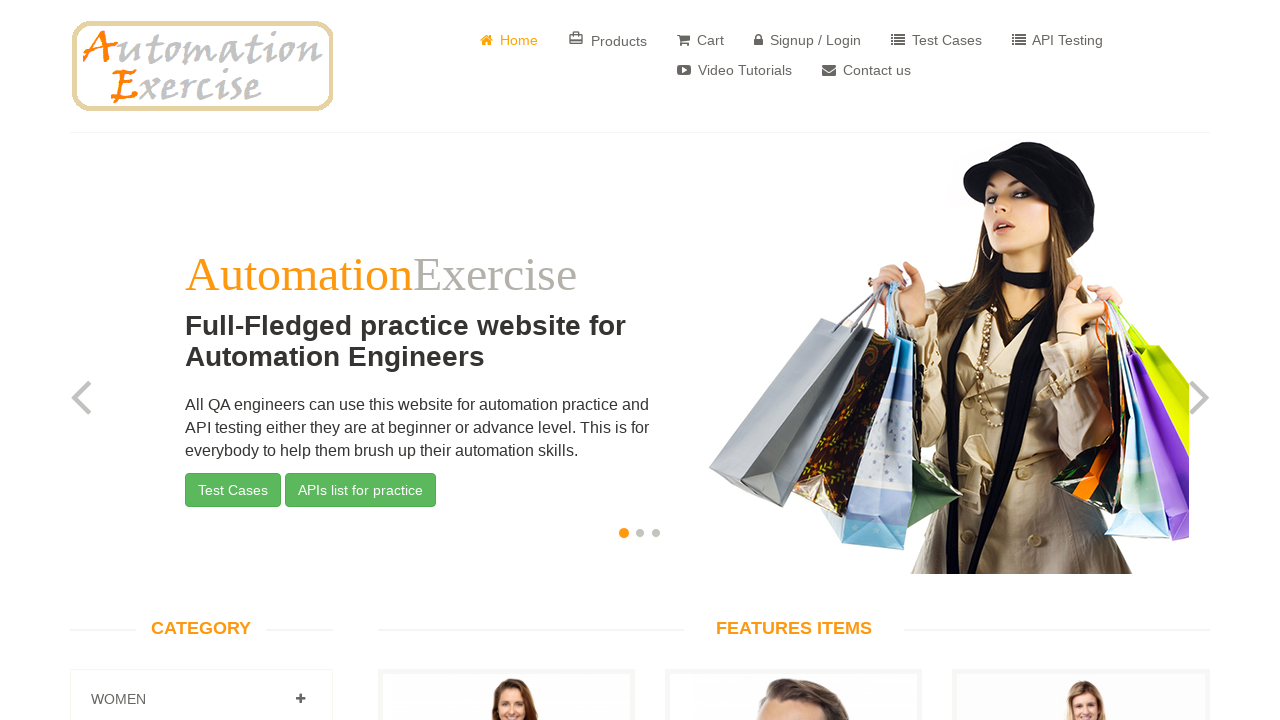

Scrolled to the Subscription section heading
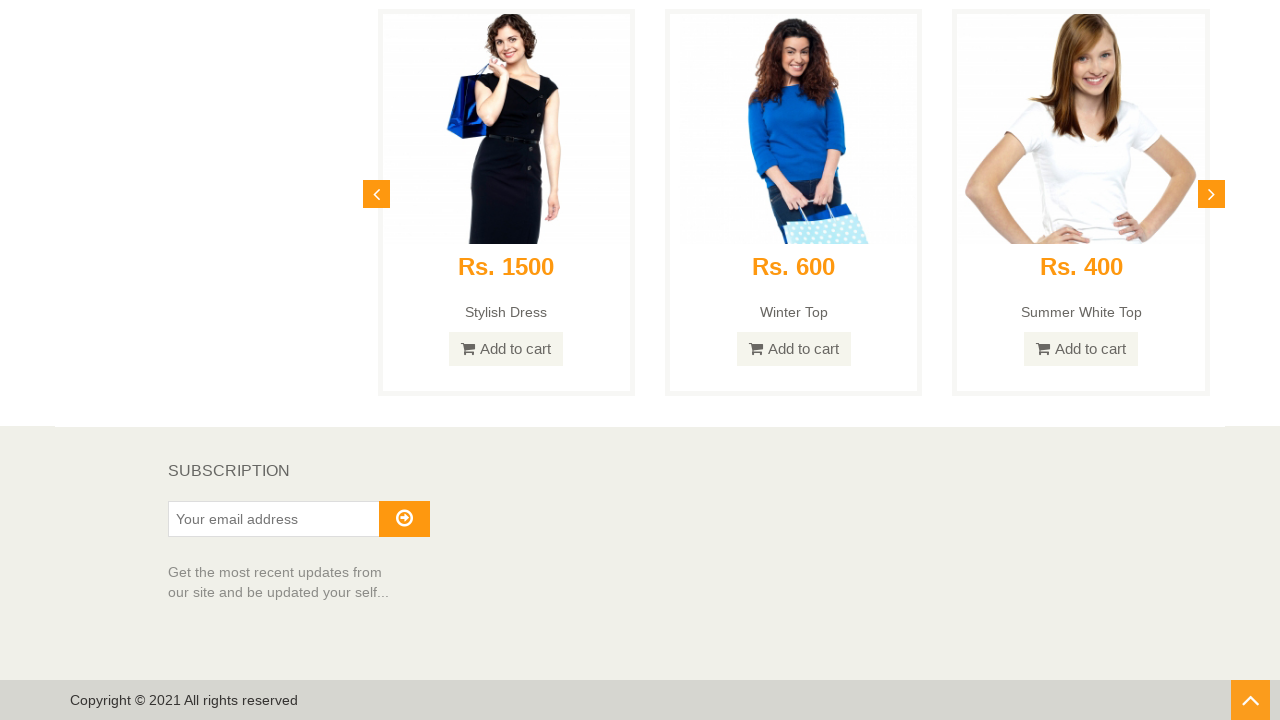

Waited for Subscription heading to be visible
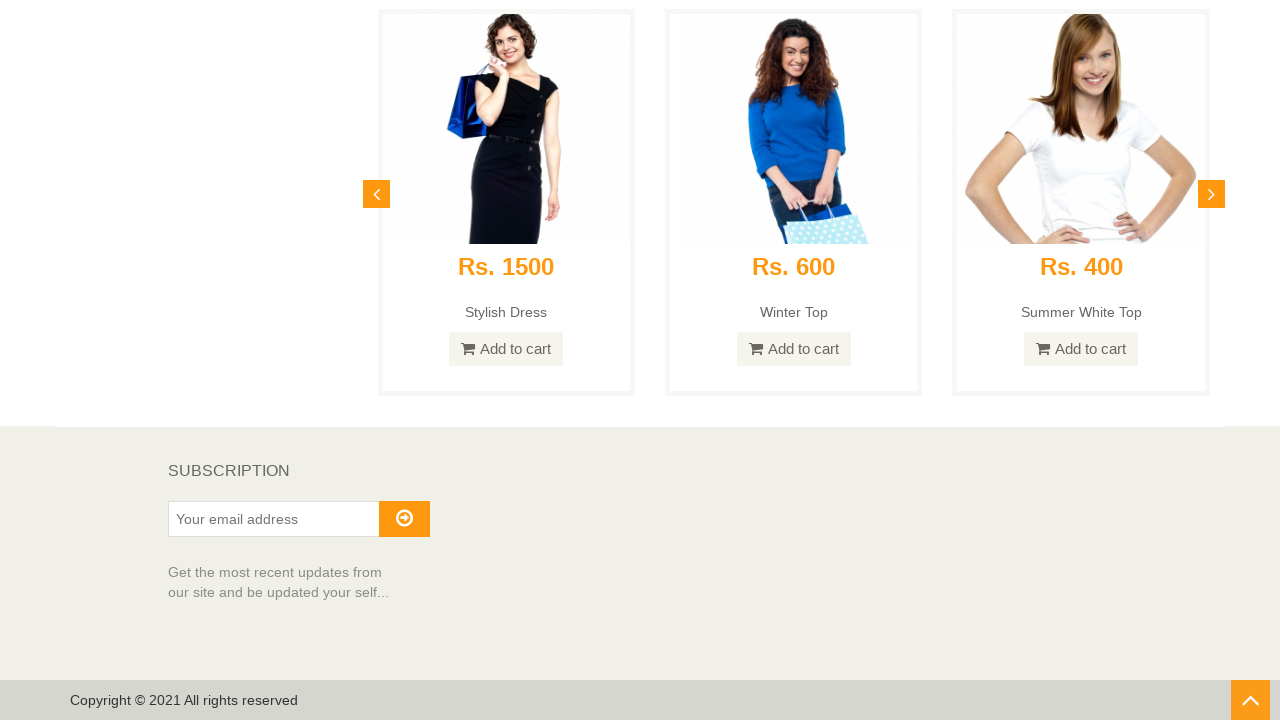

Verified that the Subscription heading is visible
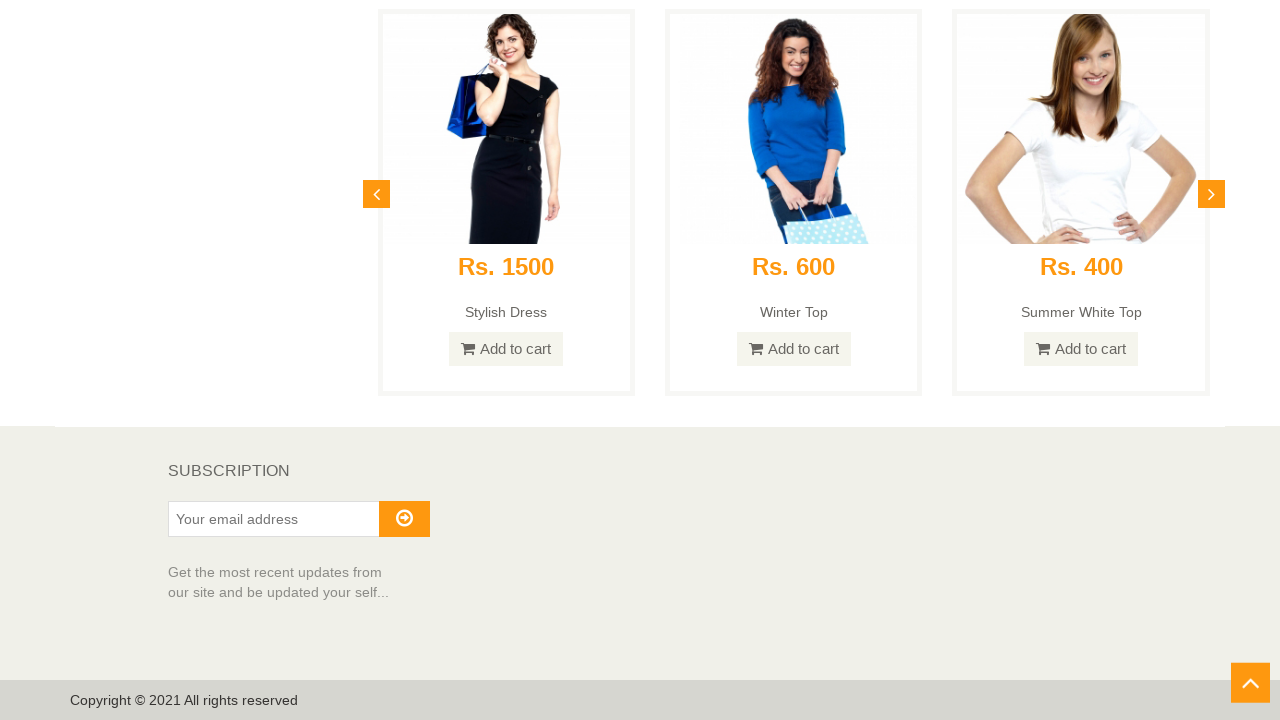

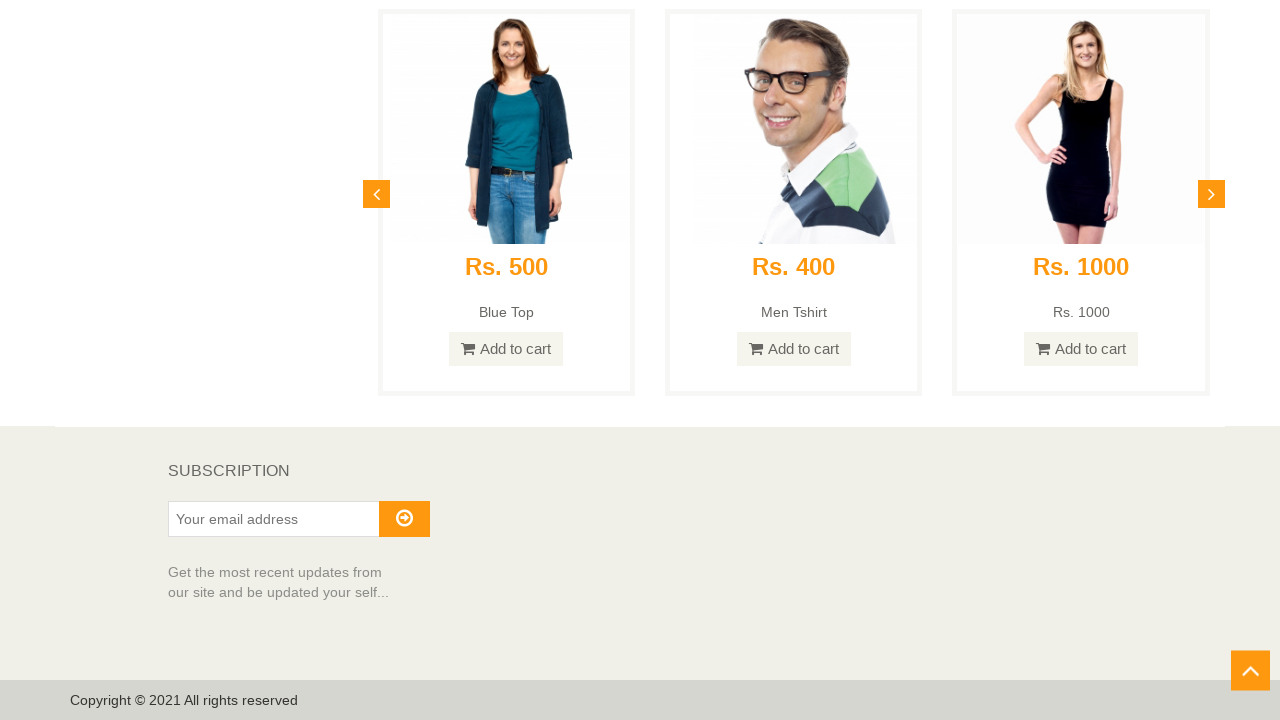